Tests hover functionality by hovering over an avatar image and verifying that additional user information caption appears

Starting URL: http://the-internet.herokuapp.com/hovers

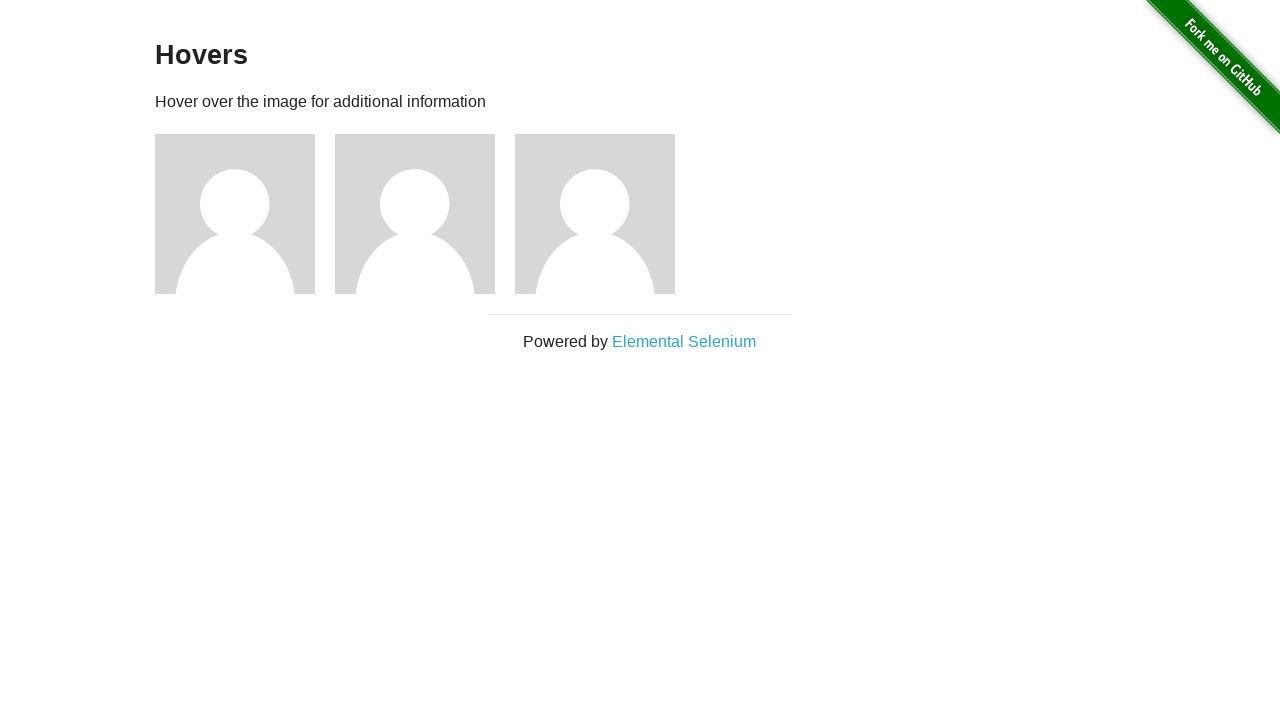

Located first avatar figure element
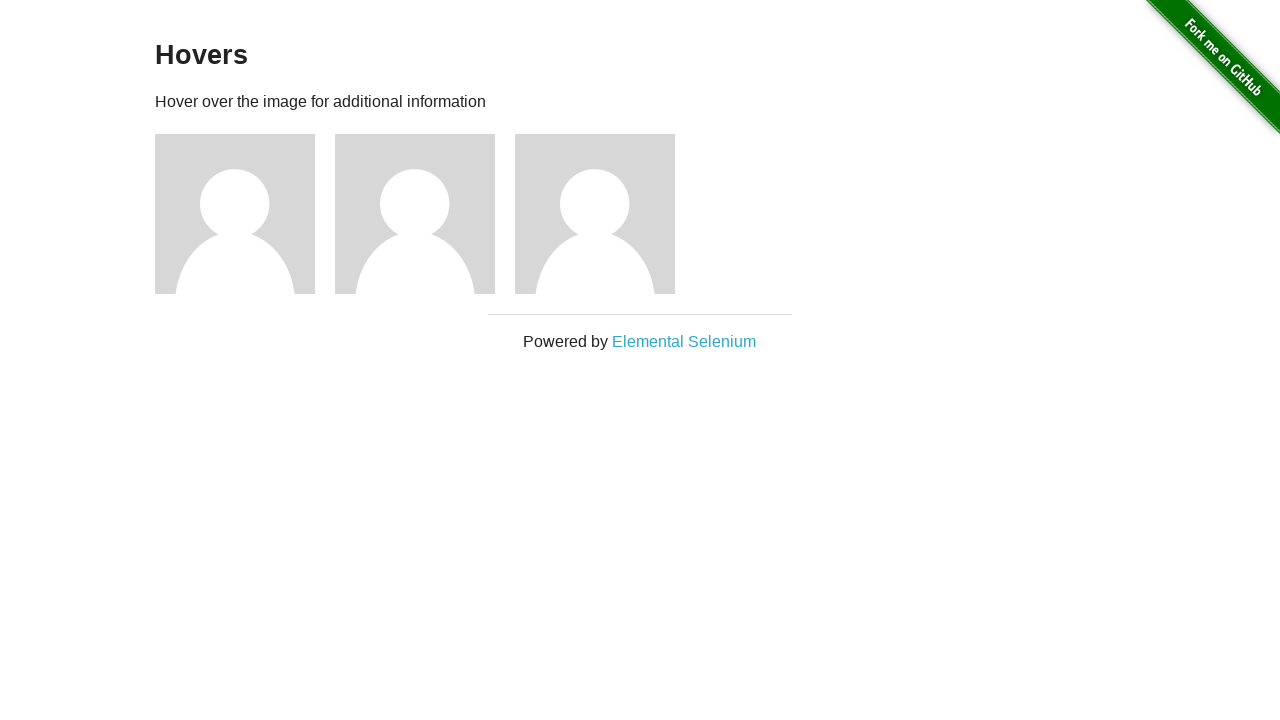

Hovered over avatar image at (245, 214) on .figure >> nth=0
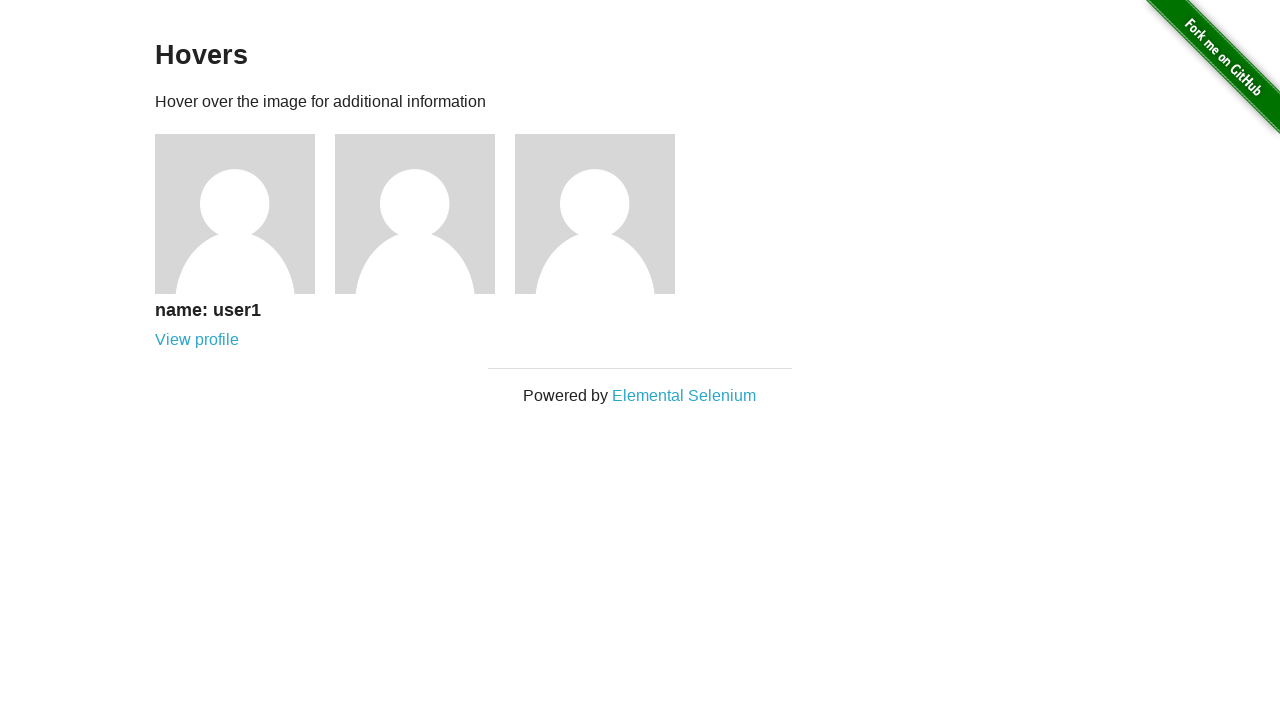

User information caption appeared after hover
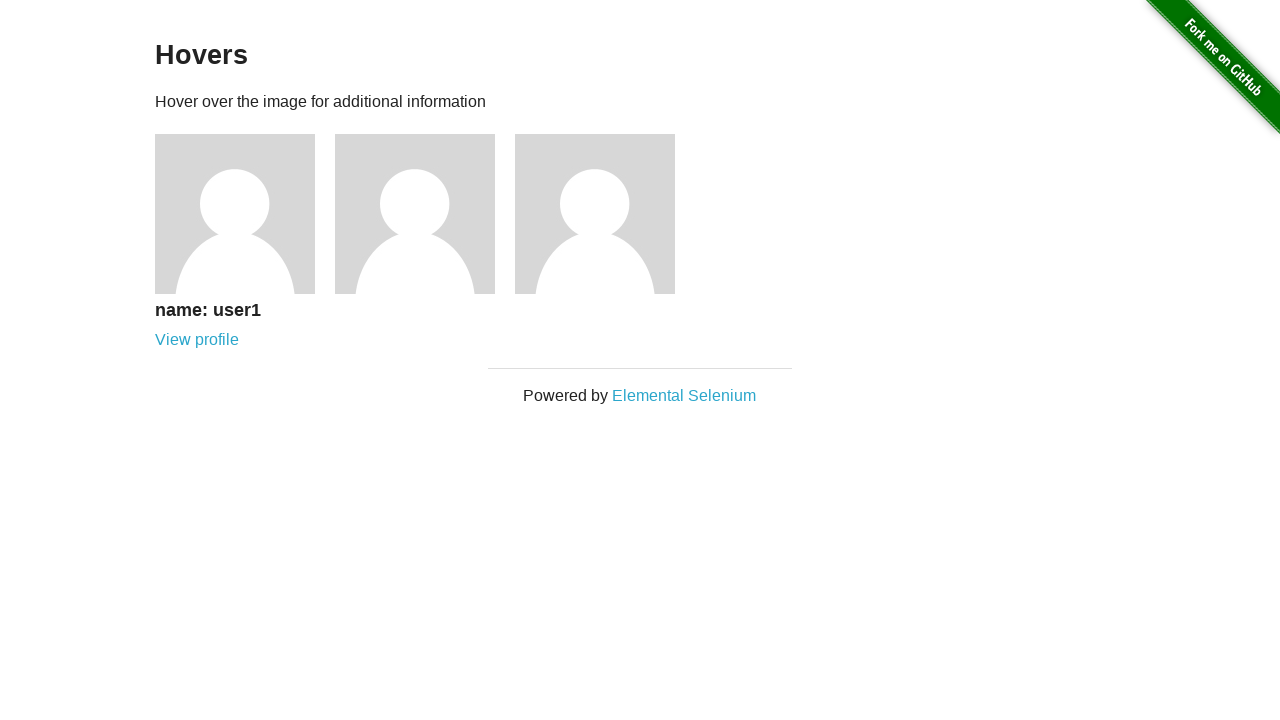

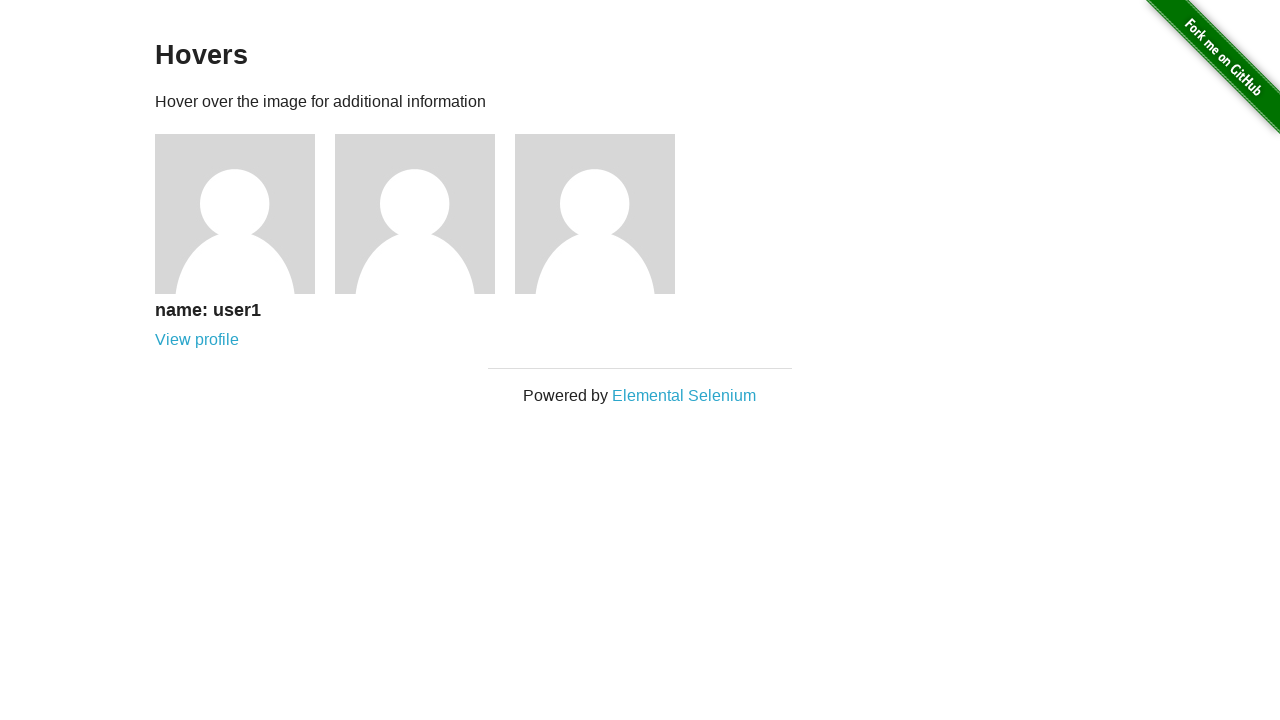